Tests sorting the "Due" column in descending order by clicking the column header twice and verifying the values are sorted from highest to lowest

Starting URL: http://the-internet.herokuapp.com/tables

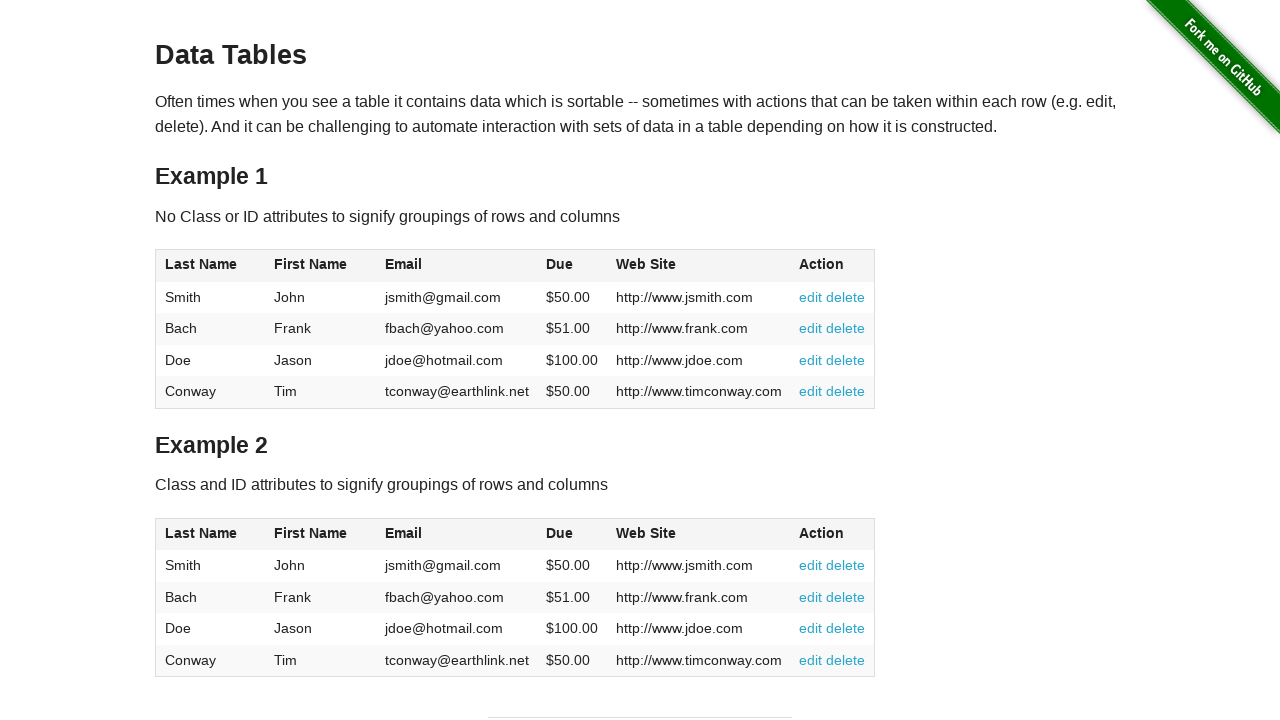

Clicked Due column header first time at (572, 266) on #table1 thead tr th:nth-of-type(4)
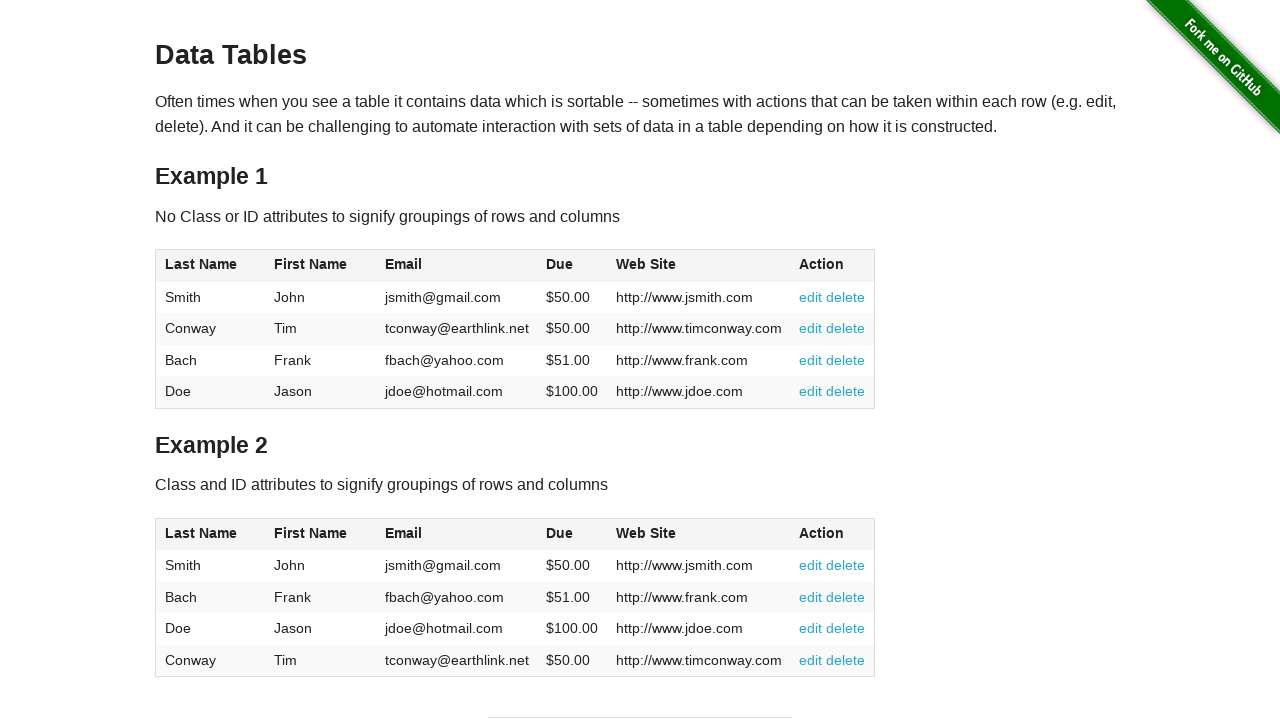

Clicked Due column header second time to sort descending at (572, 266) on #table1 thead tr th:nth-of-type(4)
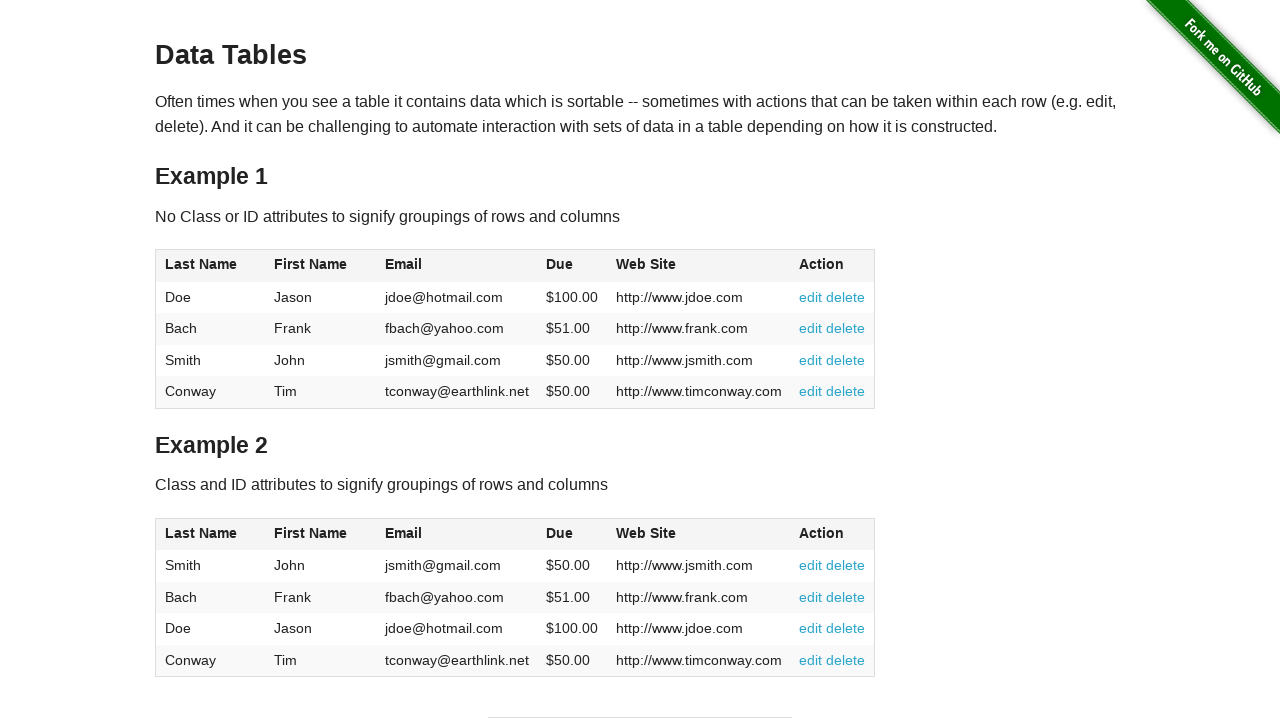

Verified table loaded with Due column data
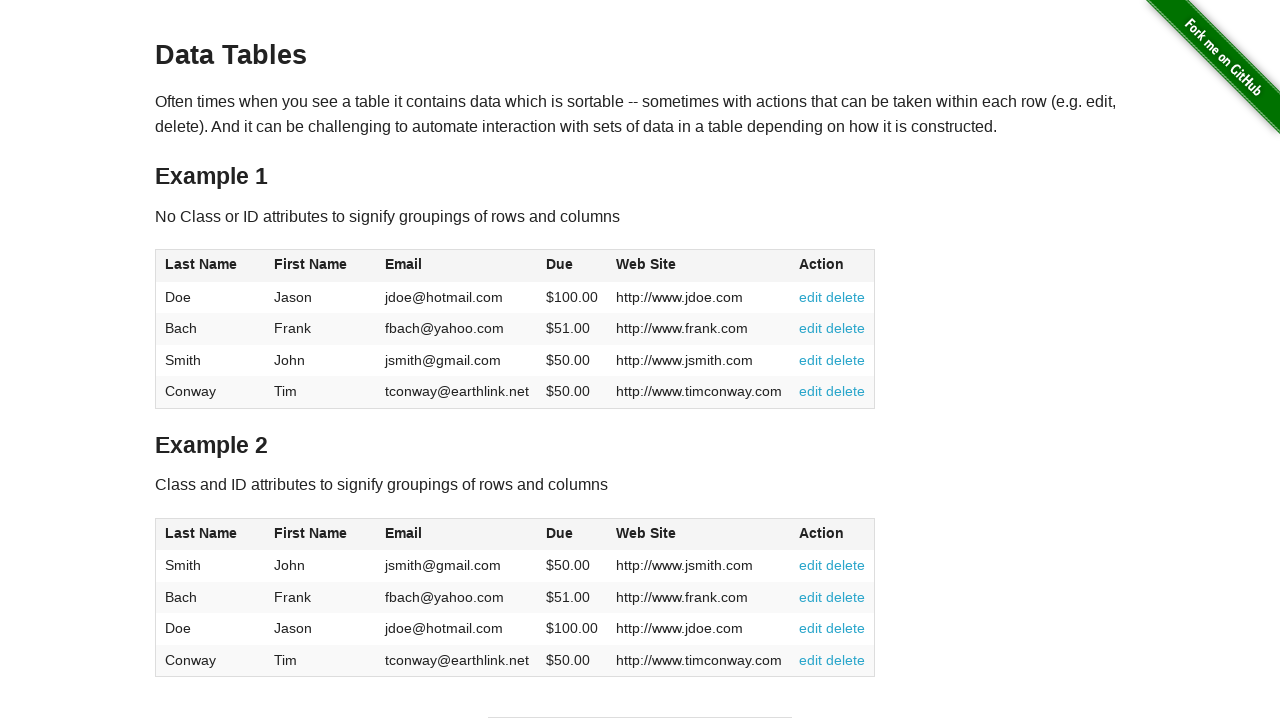

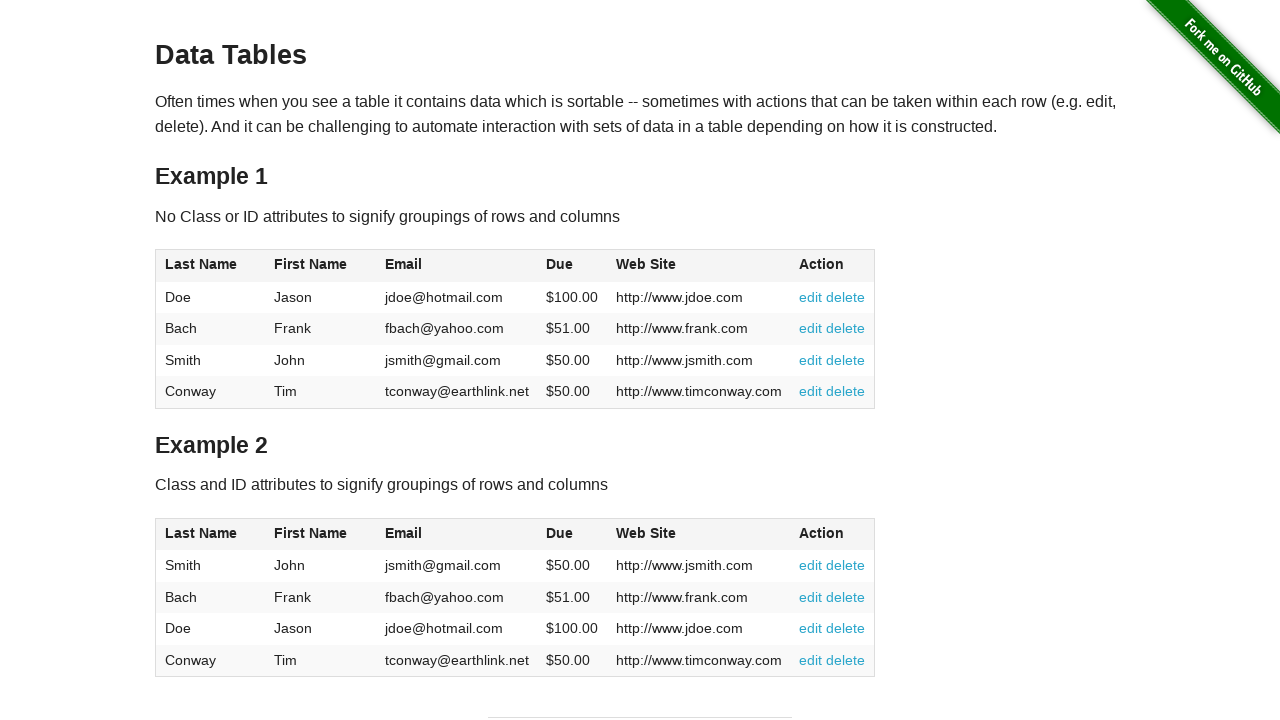